Tests double-click functionality on W3Schools by switching to an iframe and double-clicking on text to verify the text color changes to red.

Starting URL: https://www.w3schools.com/tags/tryit.asp?filename=tryhtml5_ev_ondblclick2

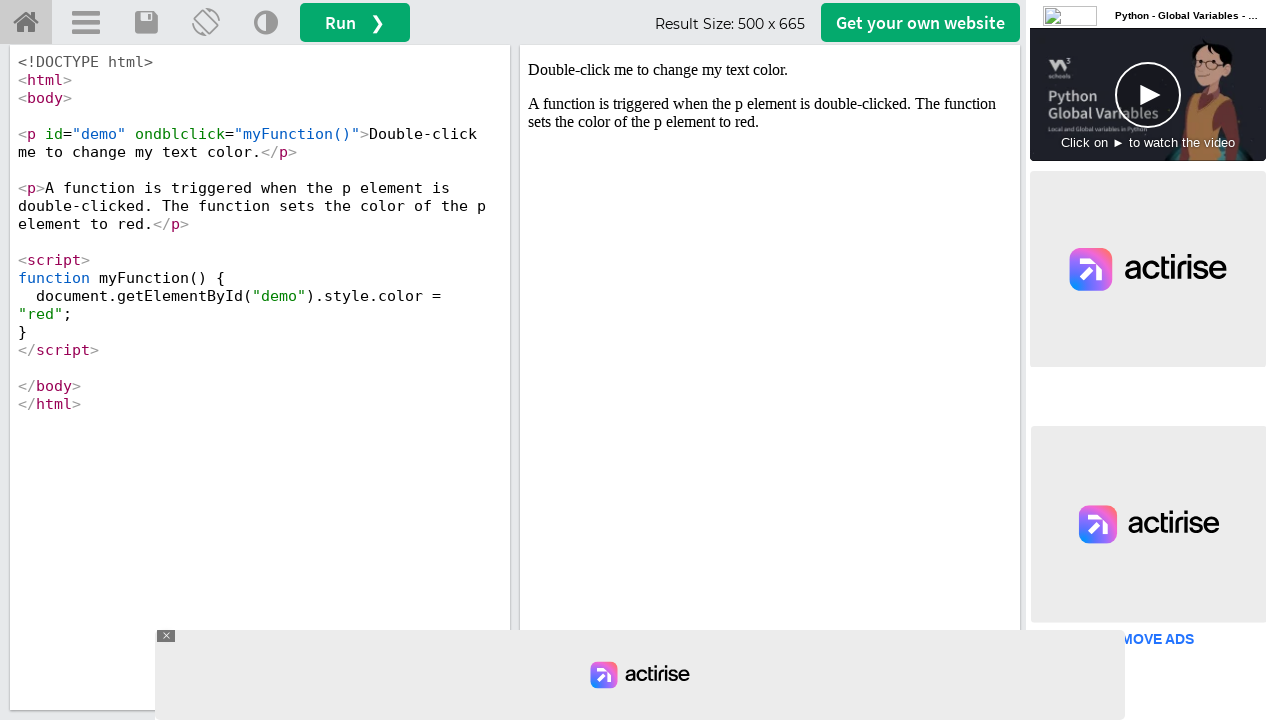

Located iframe with ID 'iframeResult'
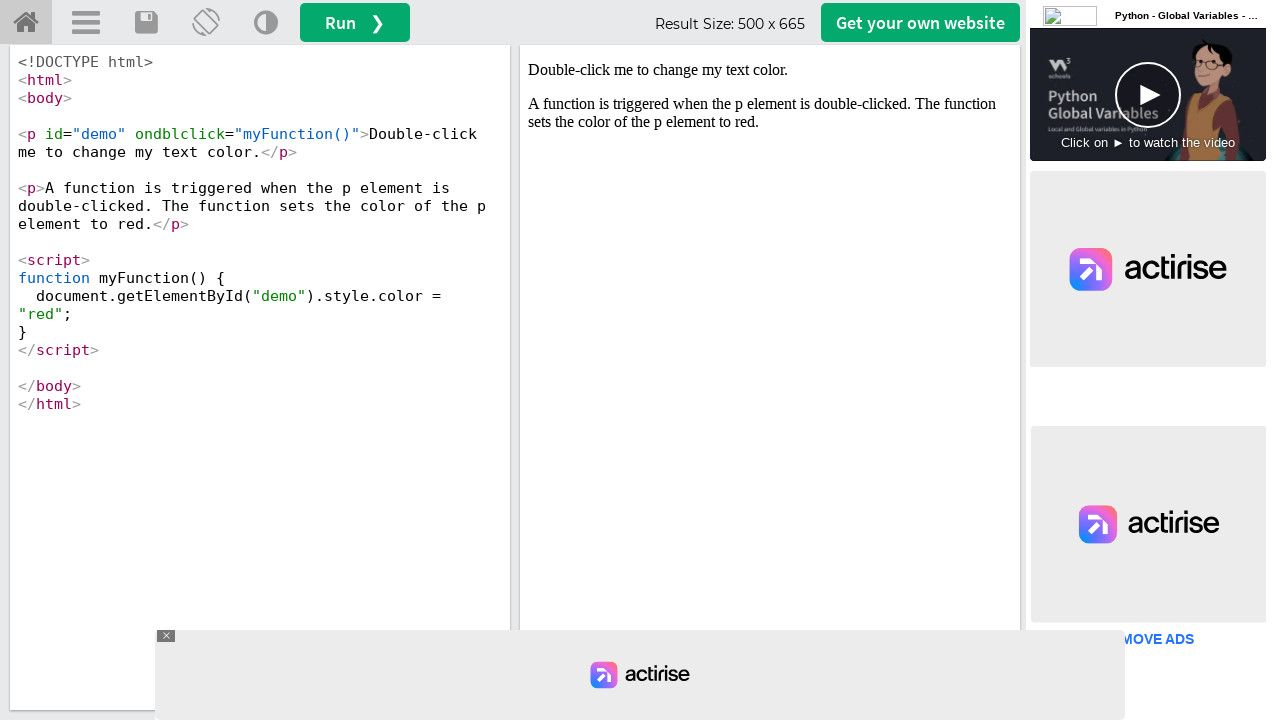

Located text element with ID 'demo' inside iframe
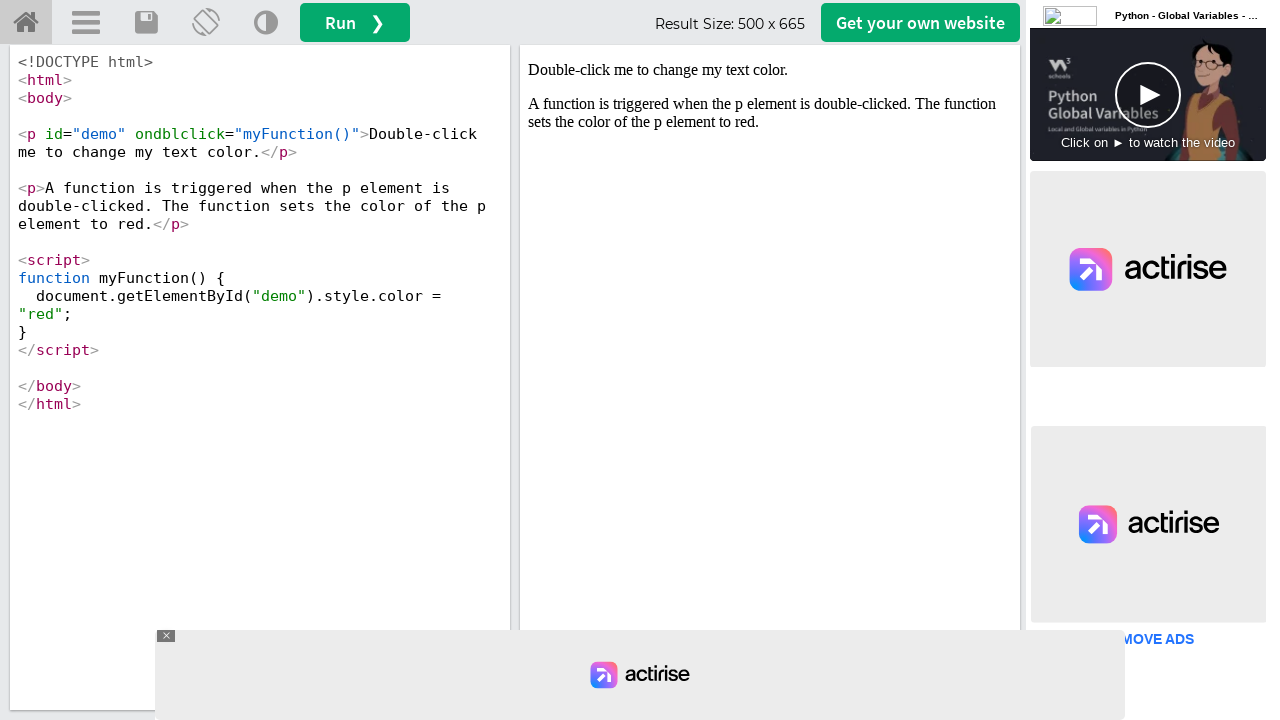

Double-clicked on the text element to trigger color change at (770, 70) on #iframeResult >> internal:control=enter-frame >> #demo
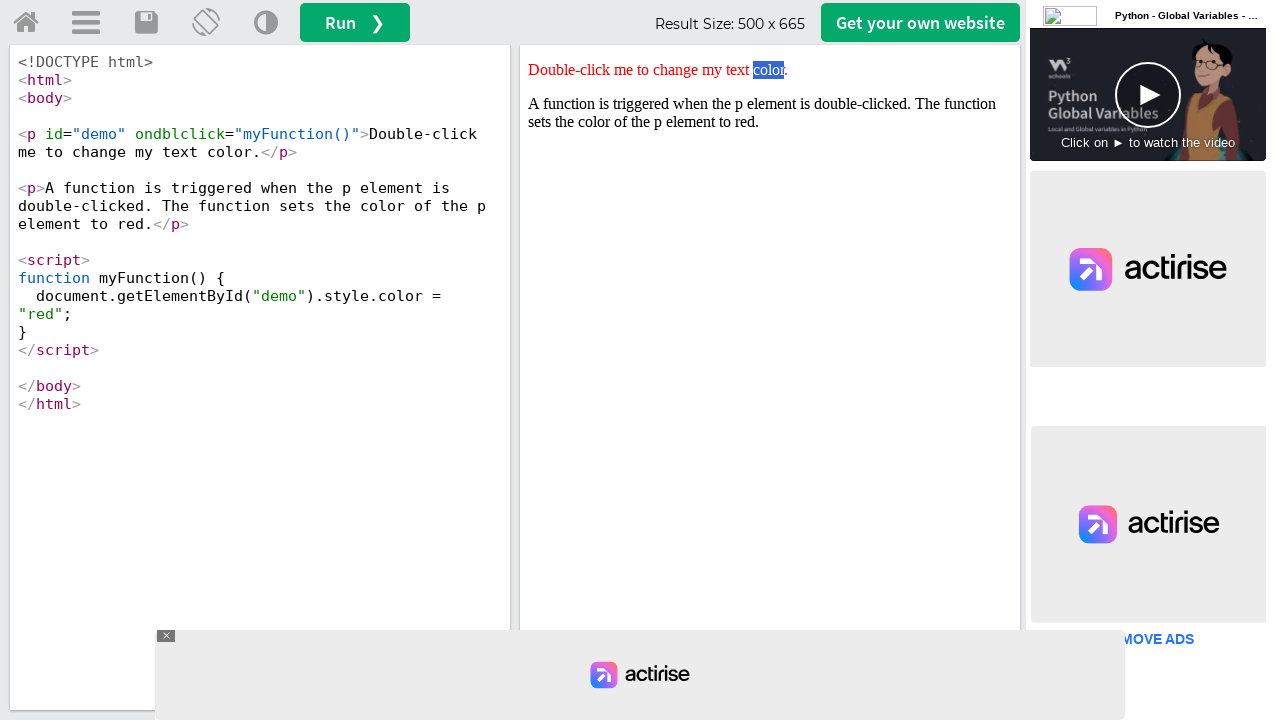

Retrieved style attribute value: color: red;
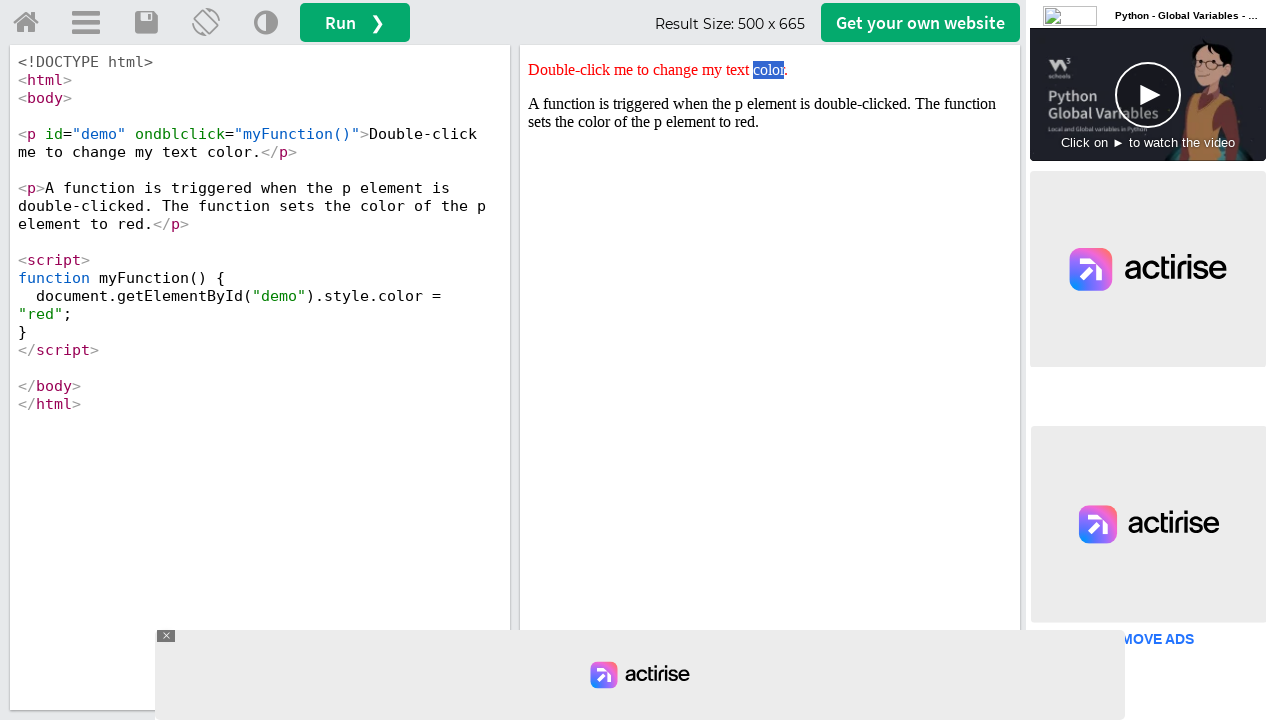

Verified that text color changed to red
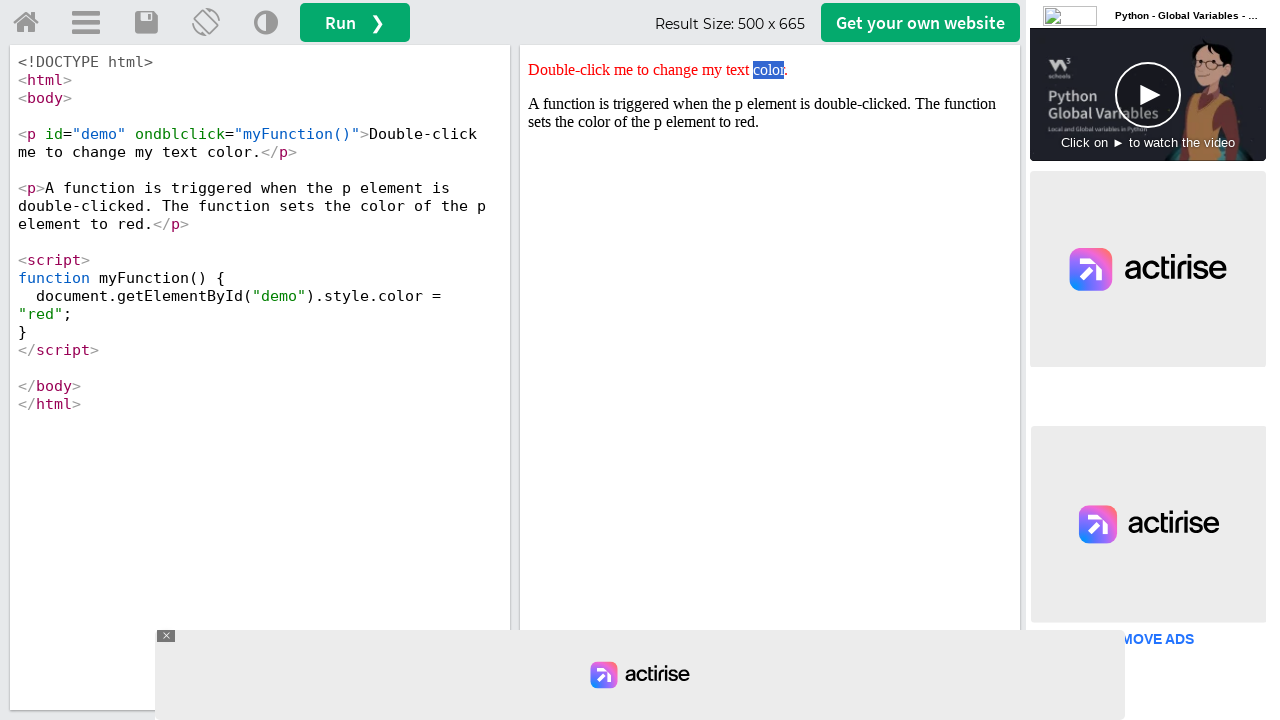

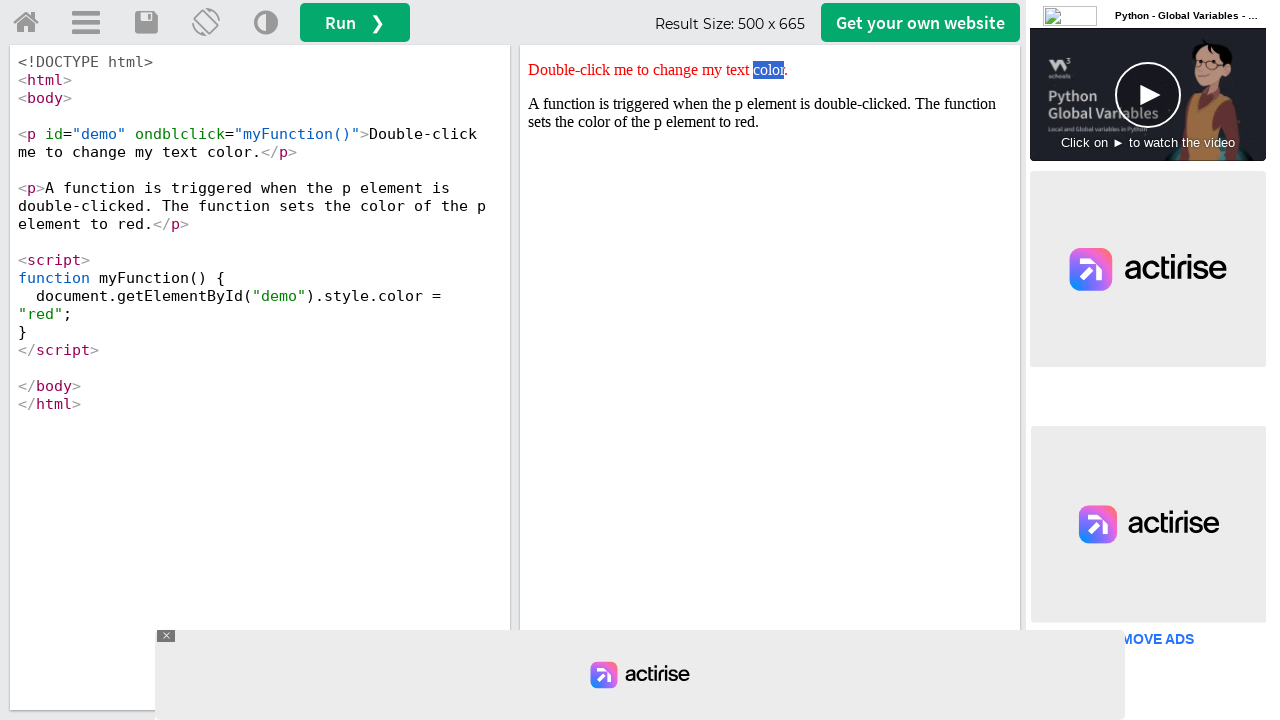